Tests double-click functionality by clicking on basic elements link, scrolling to and double-clicking an element, then handling the resulting alert

Starting URL: http://automationbykrishna.com/

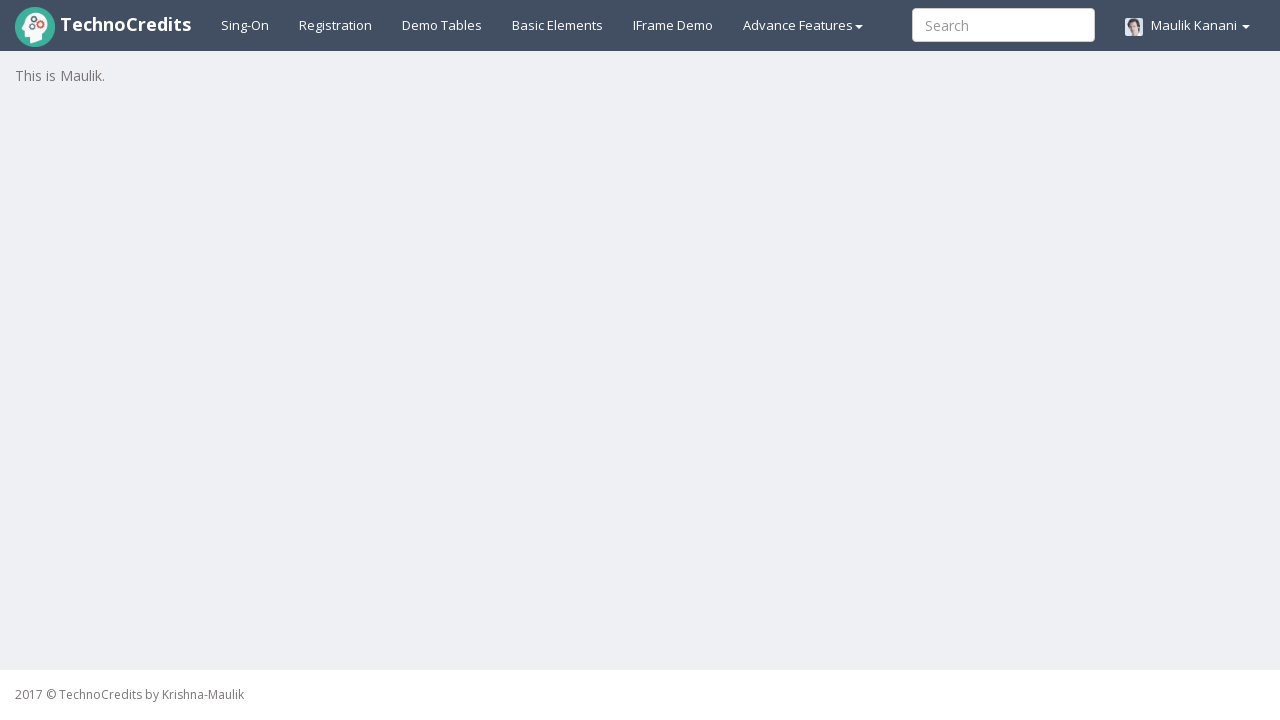

Clicked on basic elements link at (558, 25) on xpath=//a[@id='basicelements']
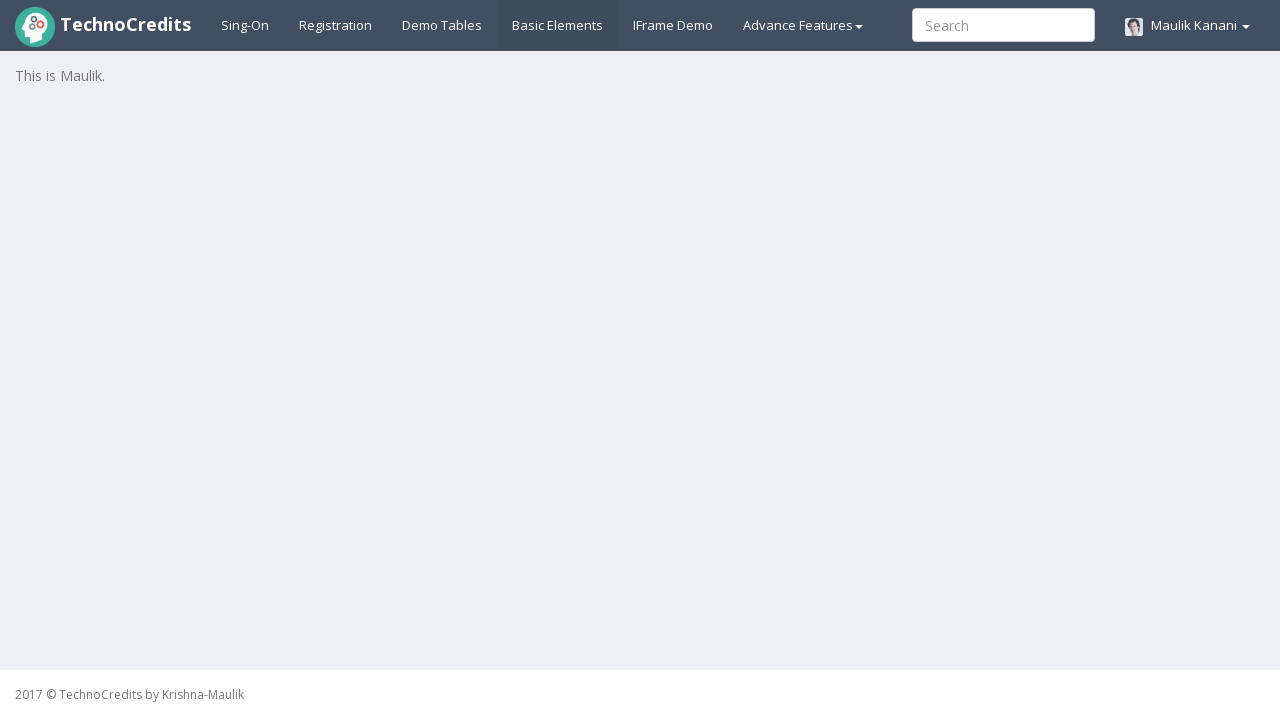

Waited 3 seconds for page to load
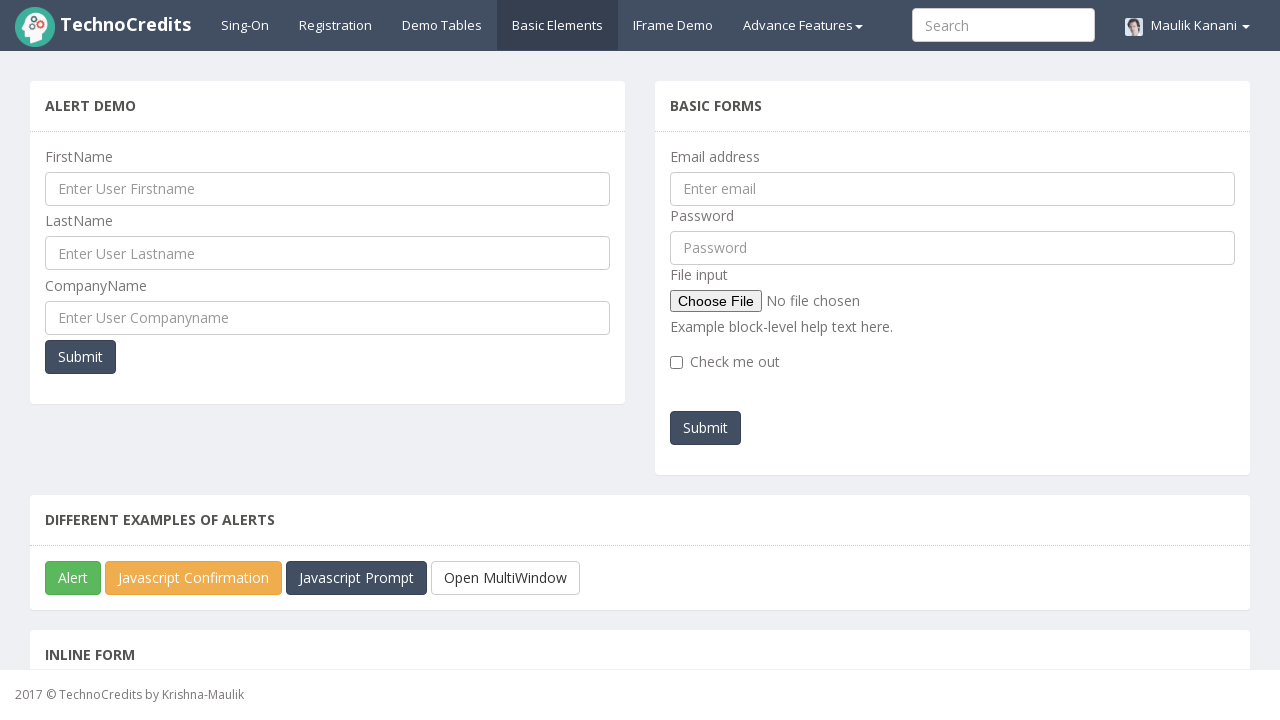

Located double-click element
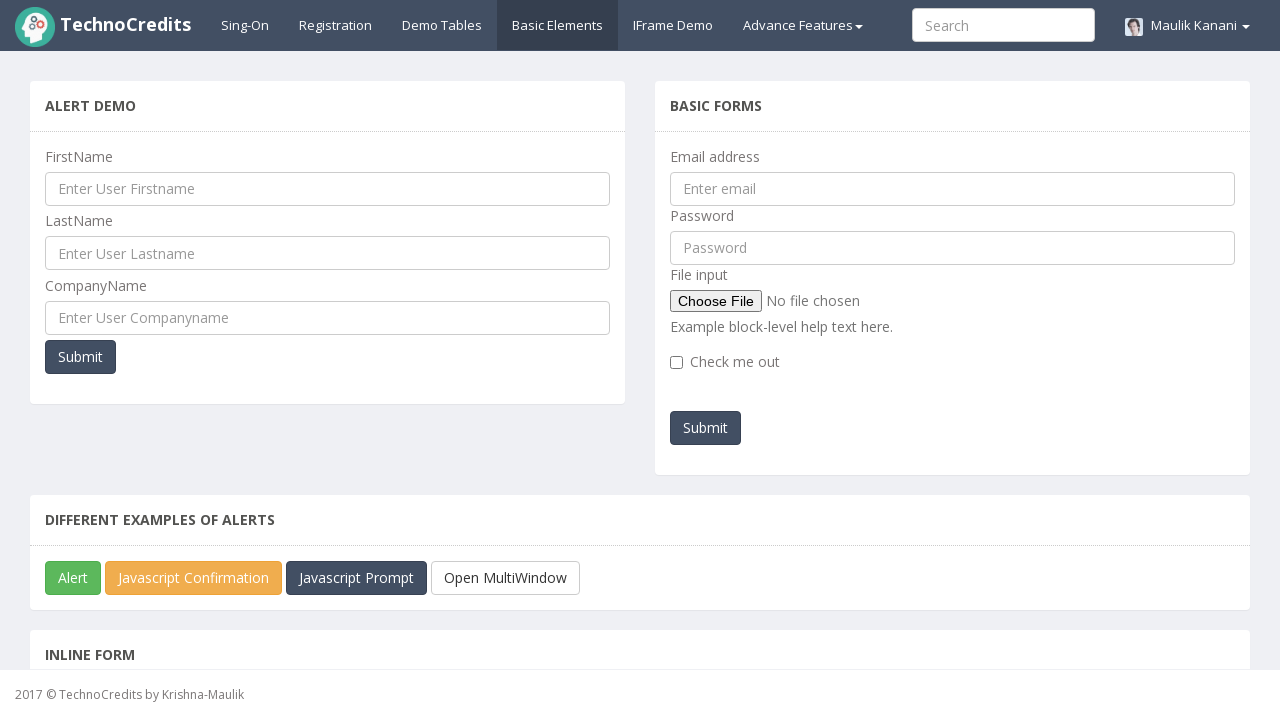

Scrolled to double-click element
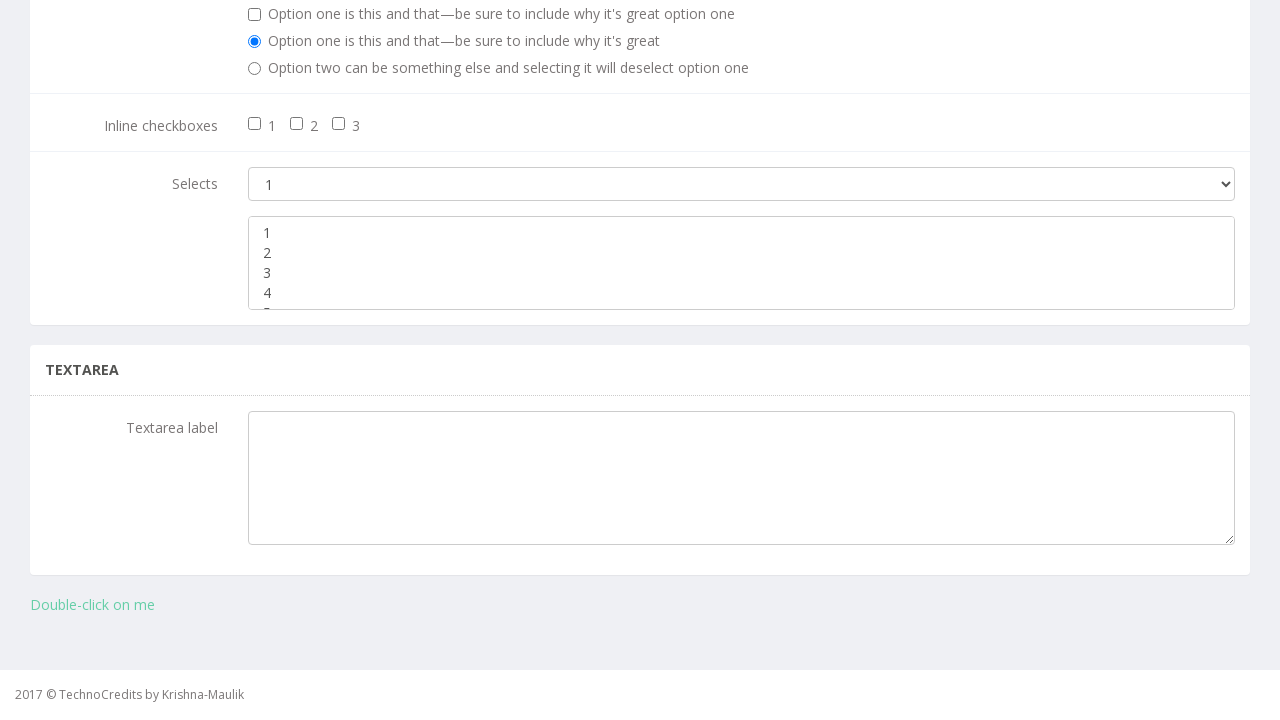

Double-clicked the element at (92, 605) on xpath=//a[@ondblclick='doubleClick()']
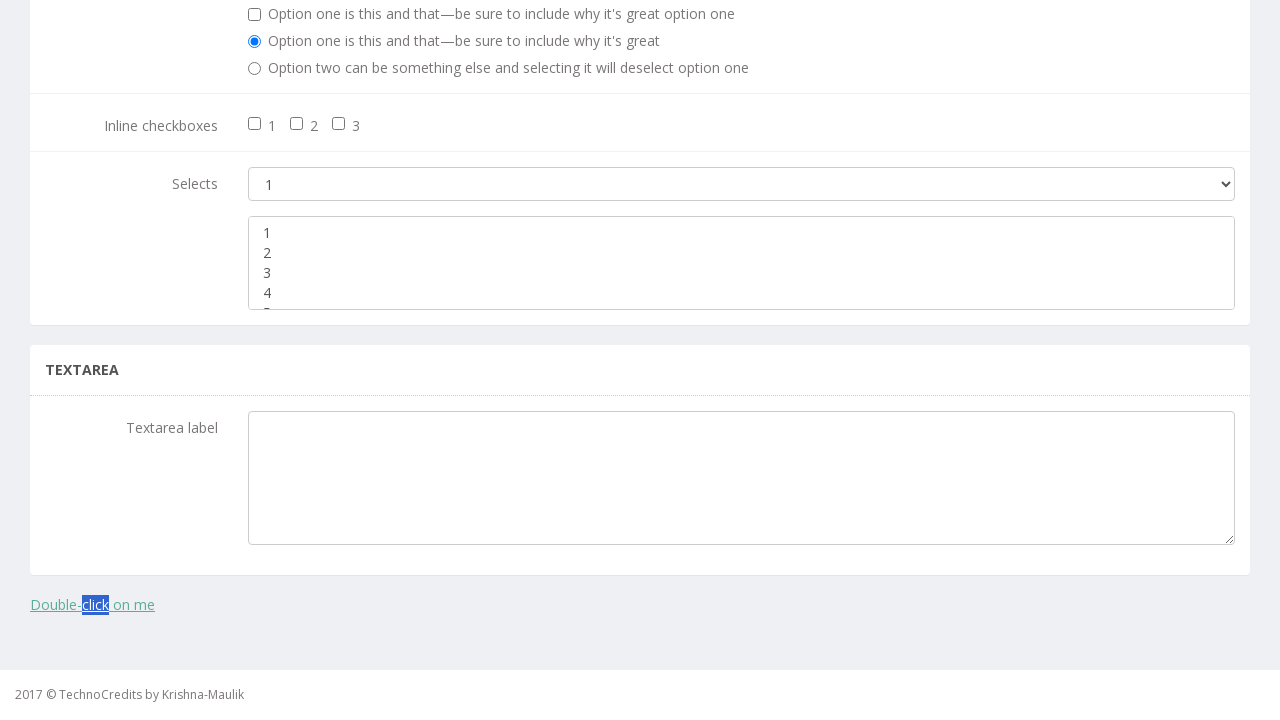

Set up alert handler to accept dialogs
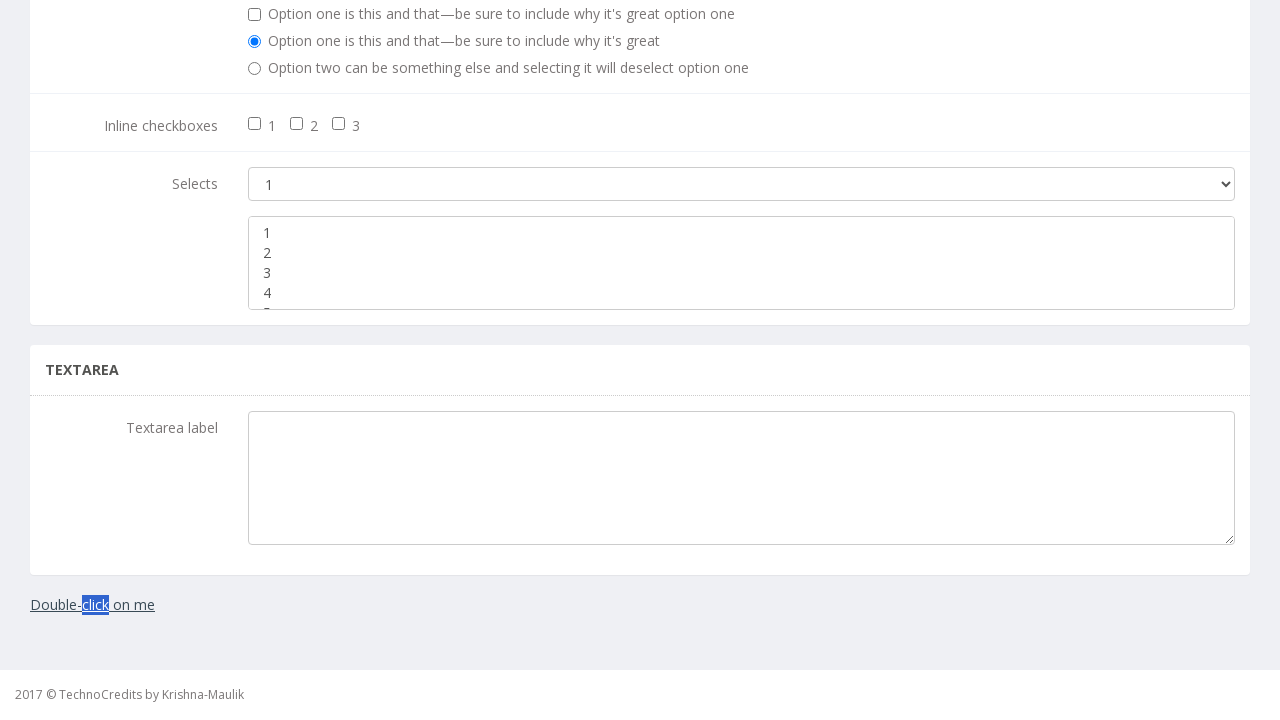

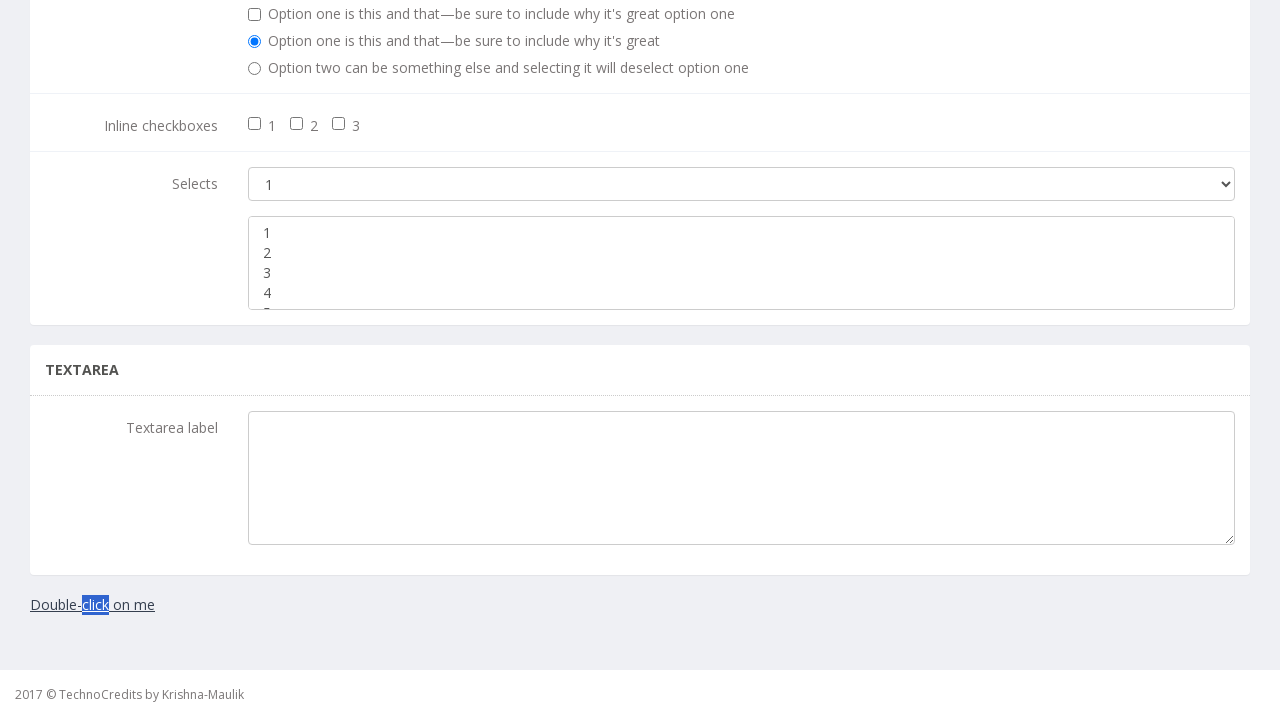